Navigates to a Costco Canada product page for a sectional sofa and waits for the page to load completely.

Starting URL: https://www.costco.ca/aiden-%2526-ivy-6-piece-fabric-sectional%2c-grey.product.4000207338.html?langId=-24&province=SK&sh=true&nf=true

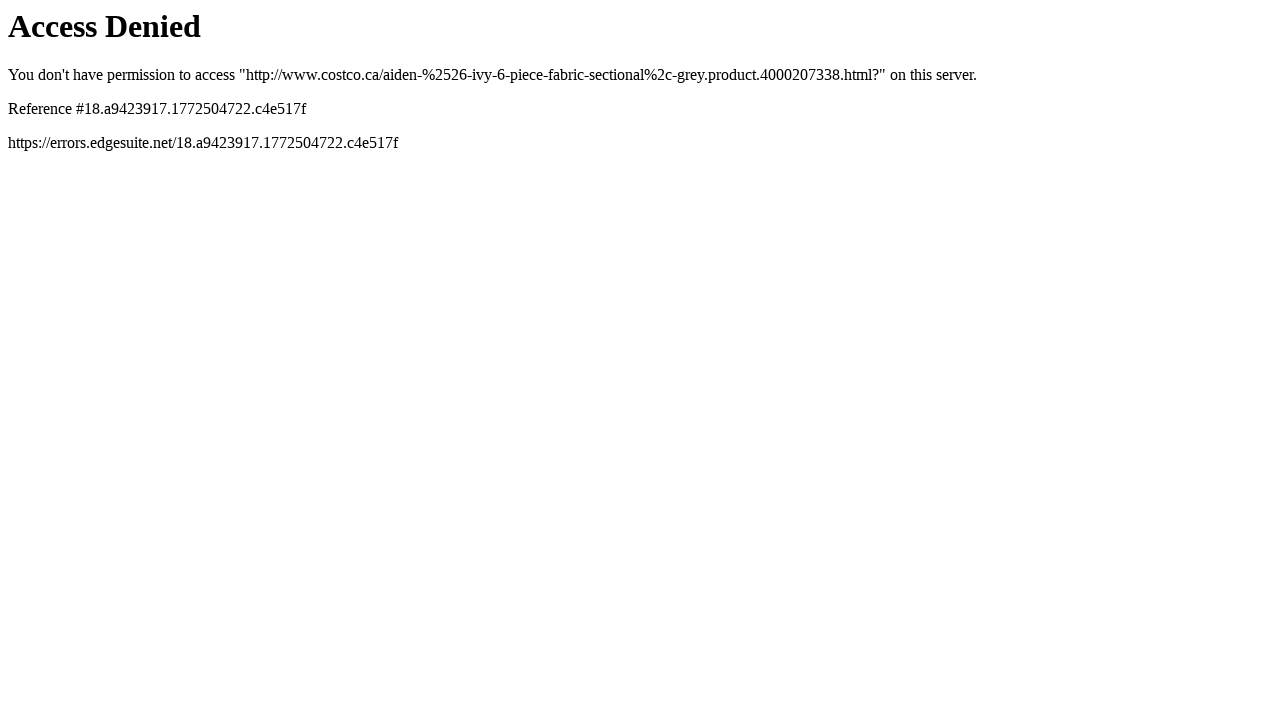

Navigated to Costco Canada Aiden & Ivy 6-piece fabric sectional product page
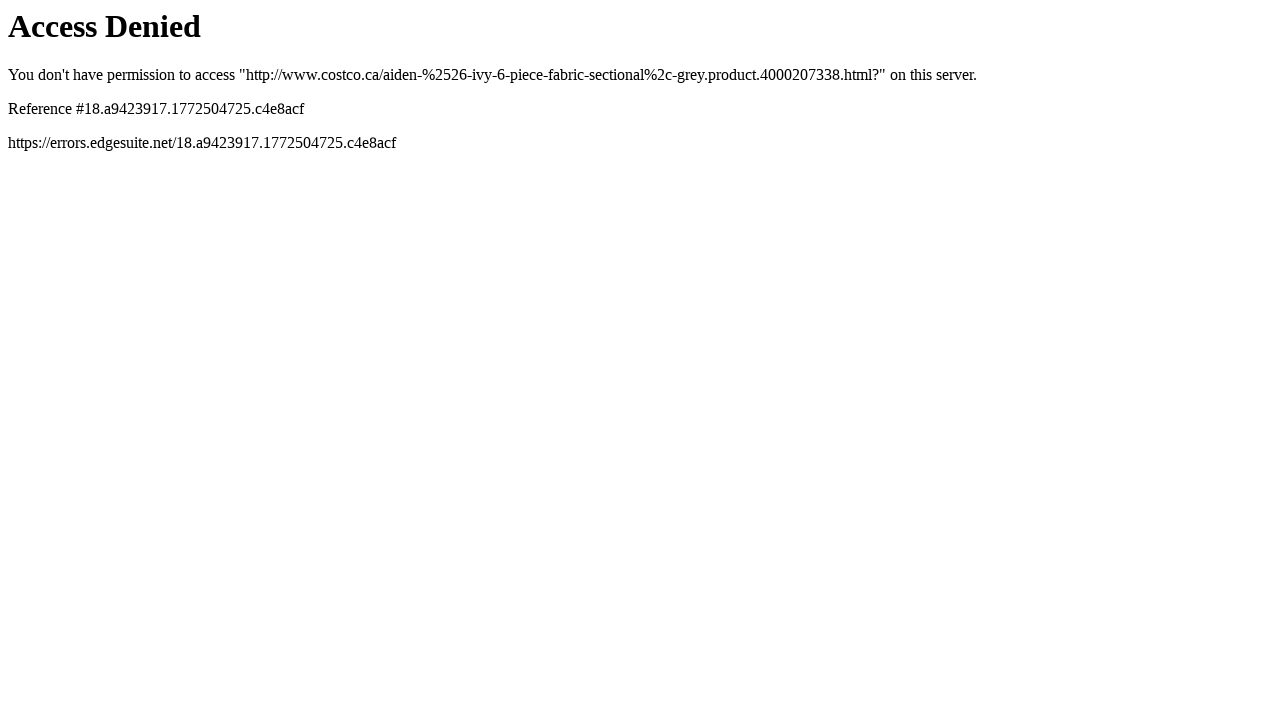

Page DOM content loaded
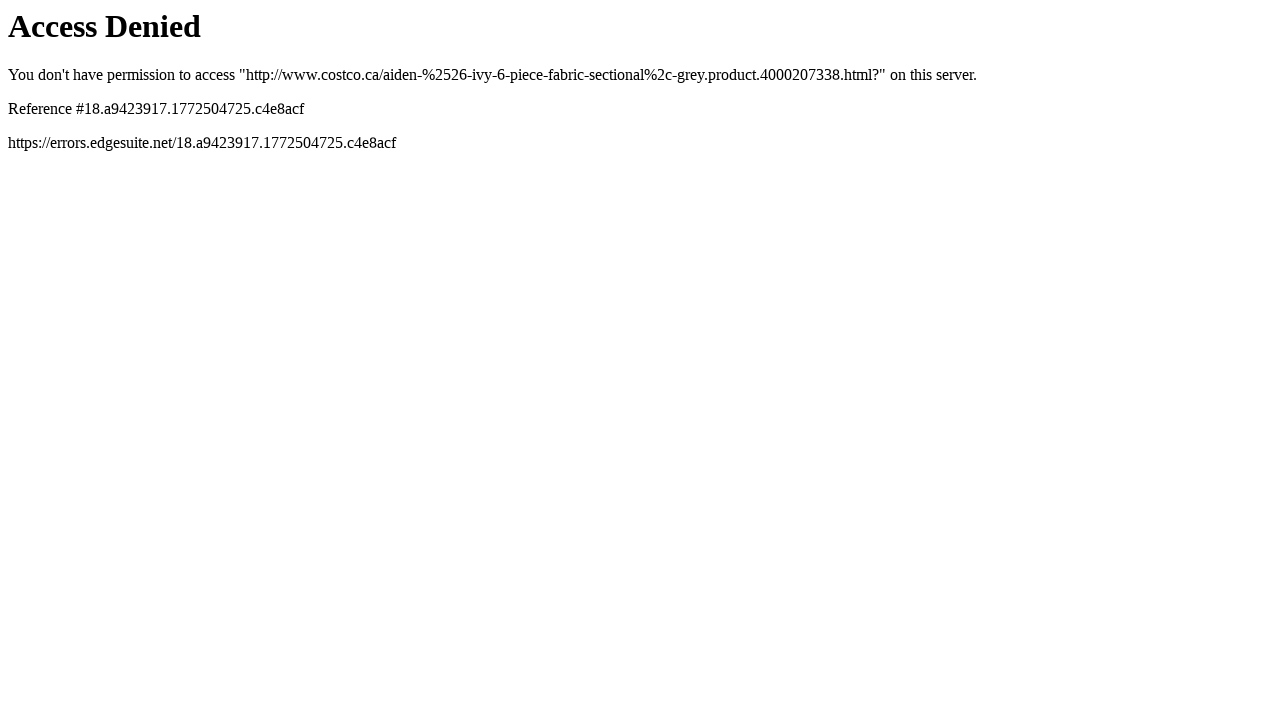

Product title heading (h1) became visible
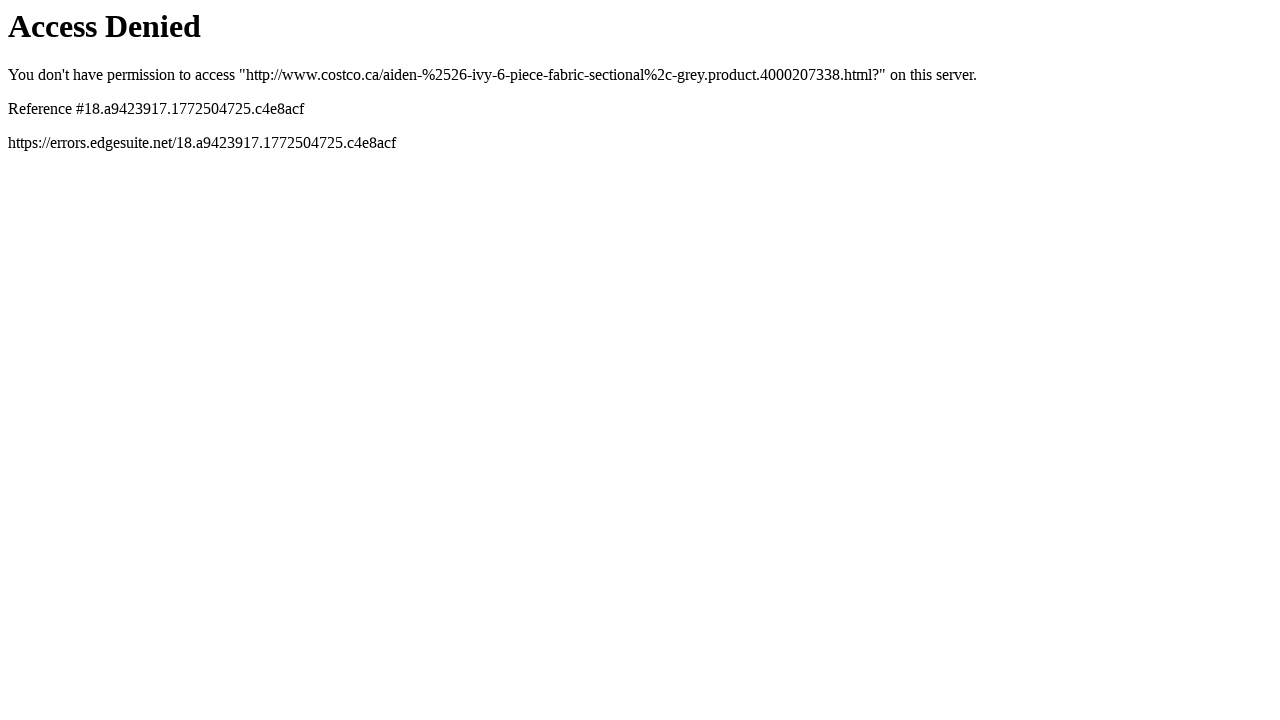

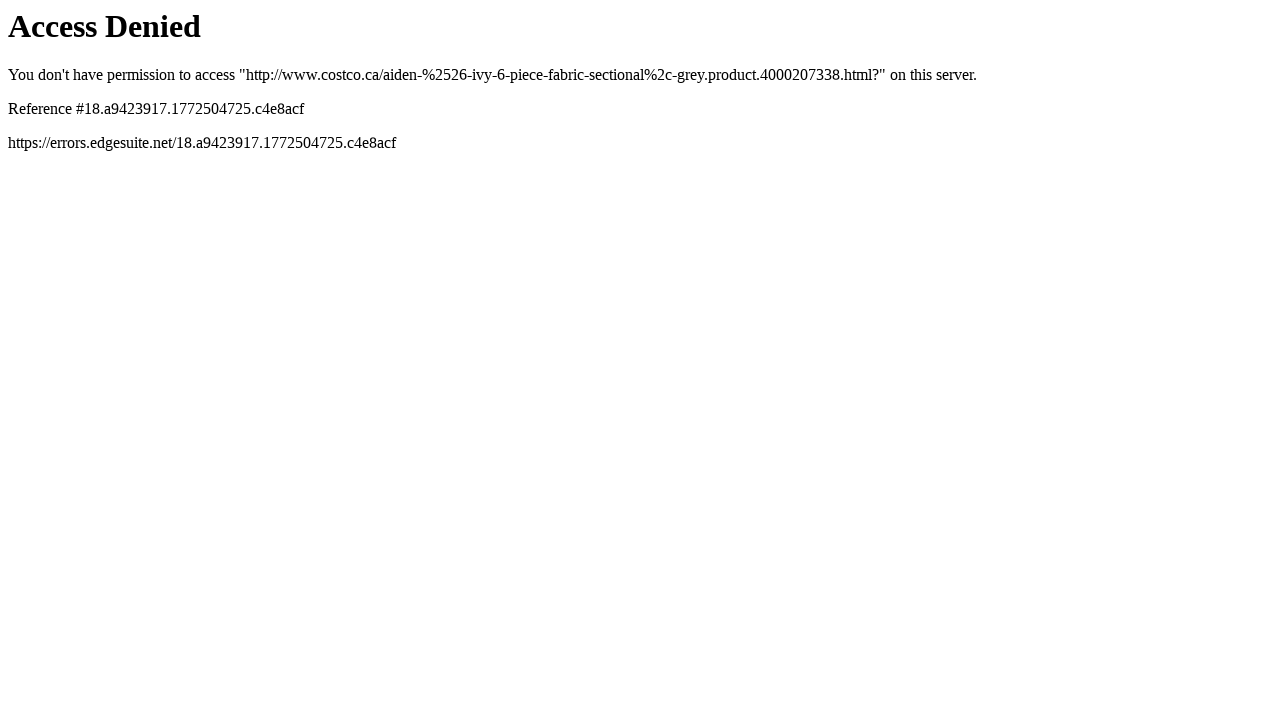